Tests right-click context menu functionality by right-clicking, hovering over paste option, and clicking it

Starting URL: http://swisnl.github.io/jQuery-contextMenu/demo.html

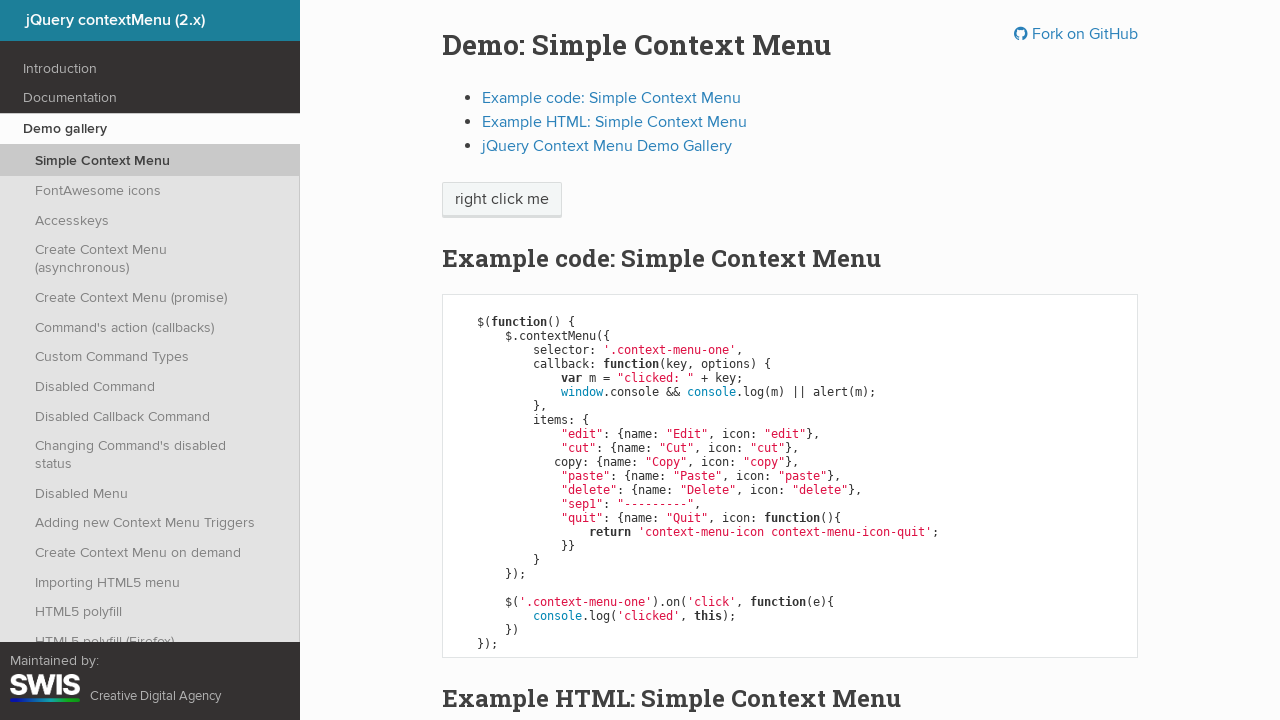

Right-clicked on 'right click me' element to open context menu at (502, 200) on //span[text()='right click me']
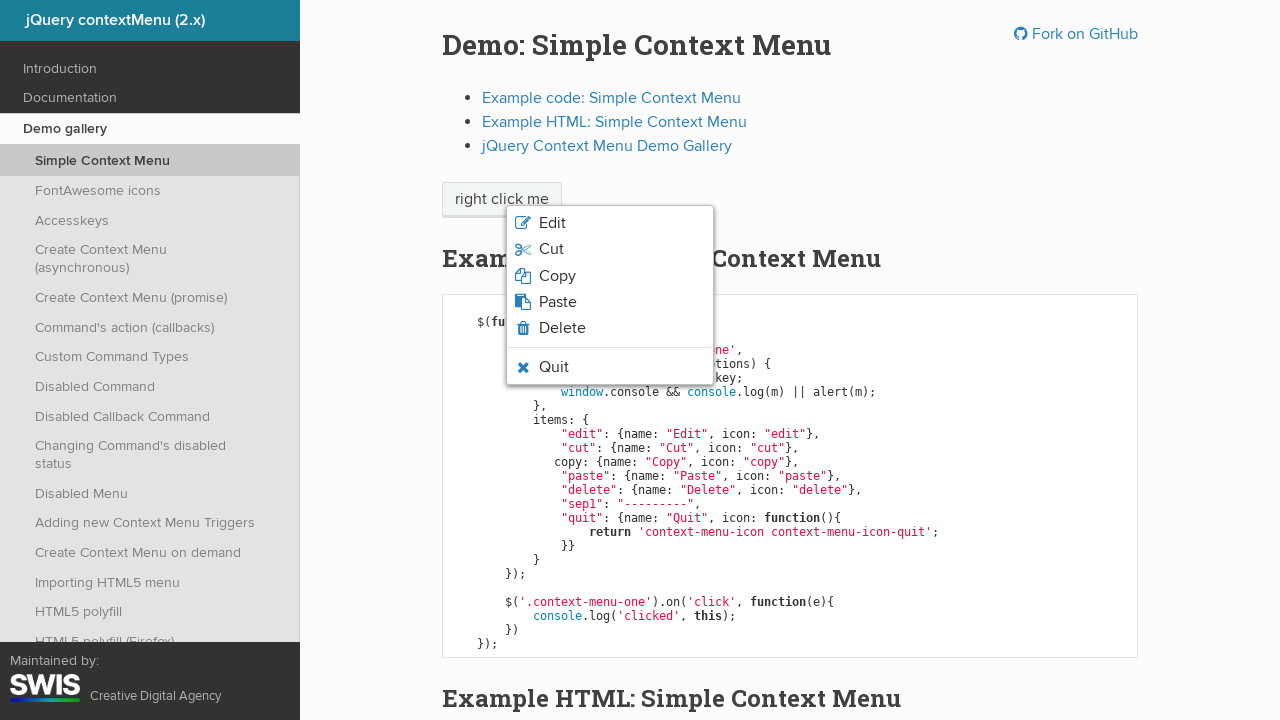

Hovered over paste menu item at (610, 302) on li.context-menu-icon-paste
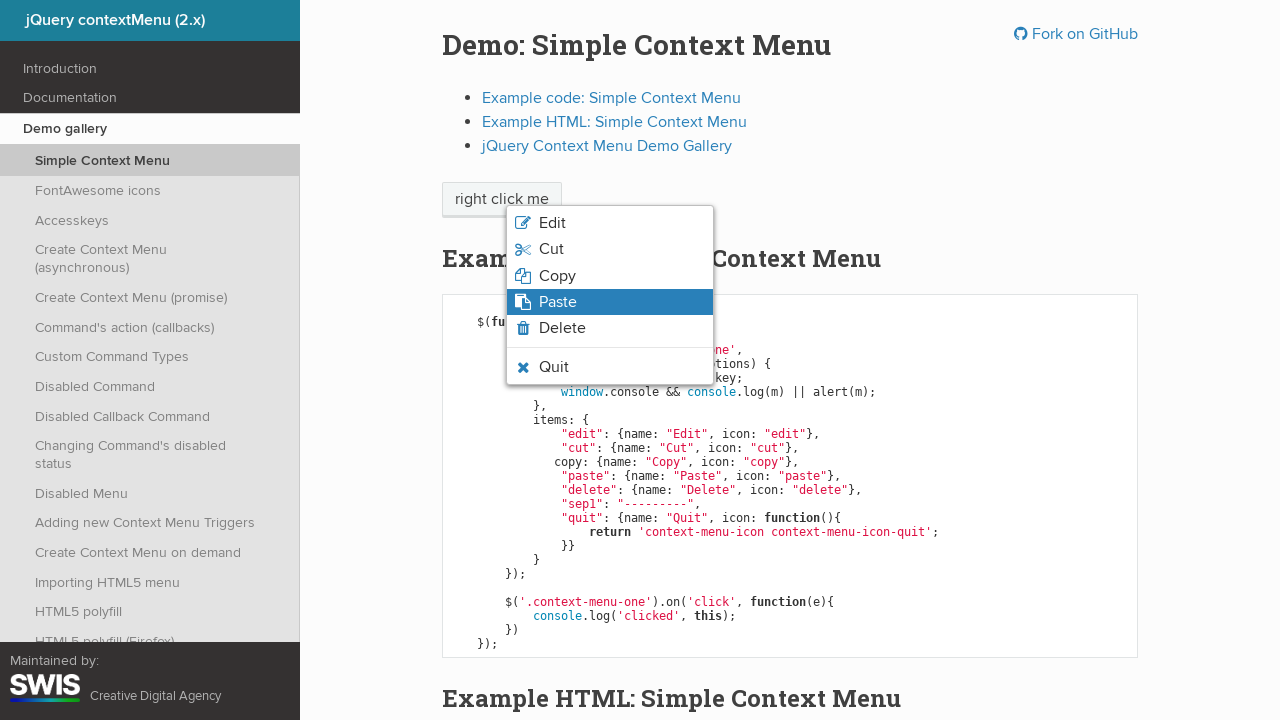

Verified paste option is visible and highlighted
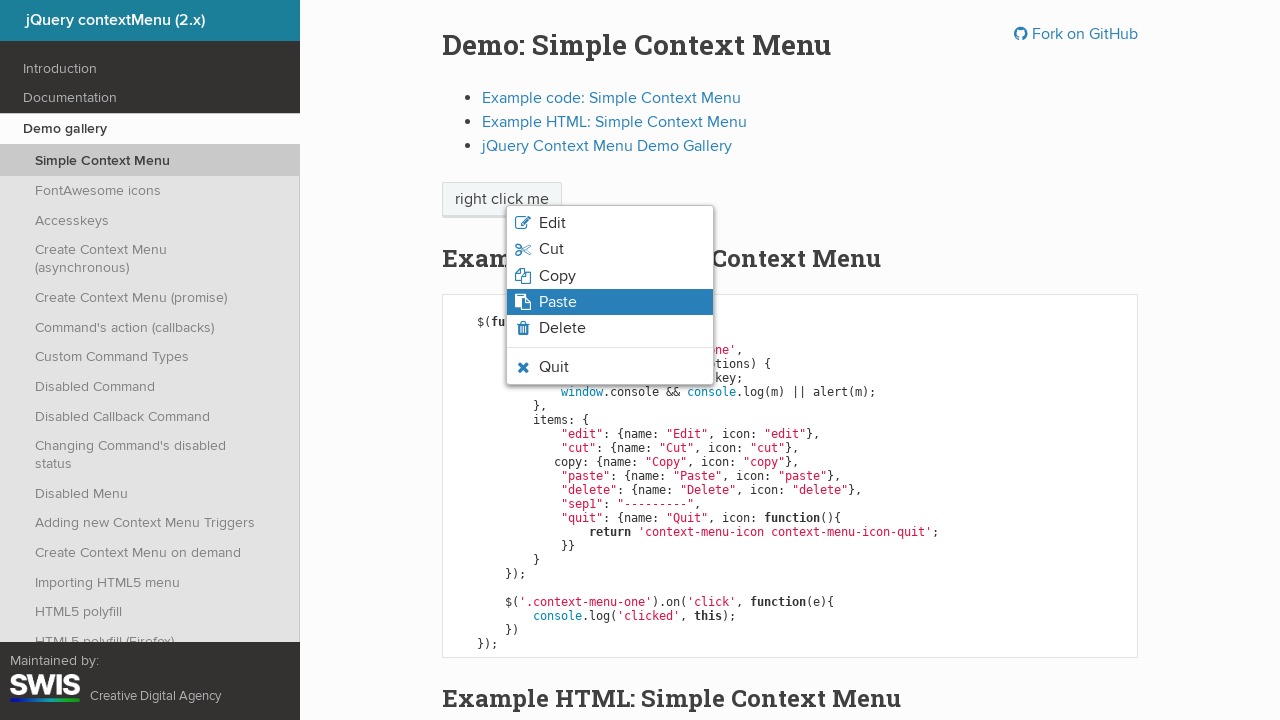

Clicked on paste option at (610, 302) on li.context-menu-icon-paste
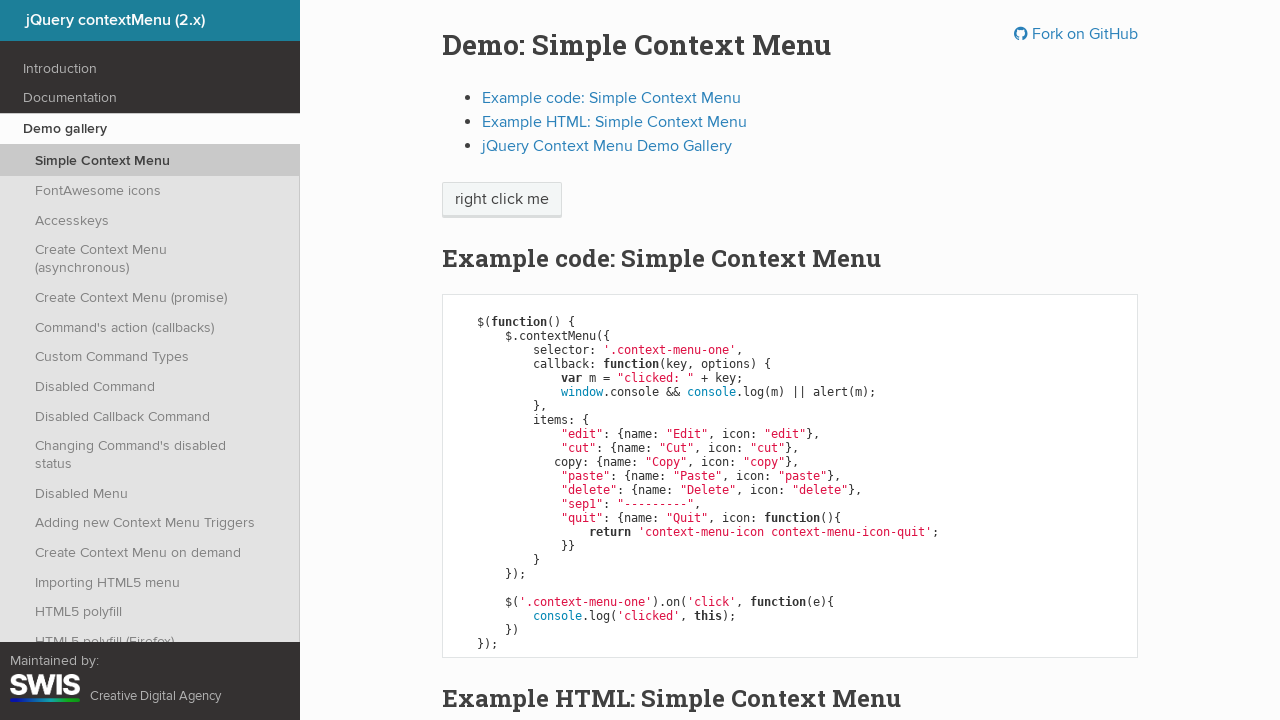

Set up dialog handler to capture and accept alert
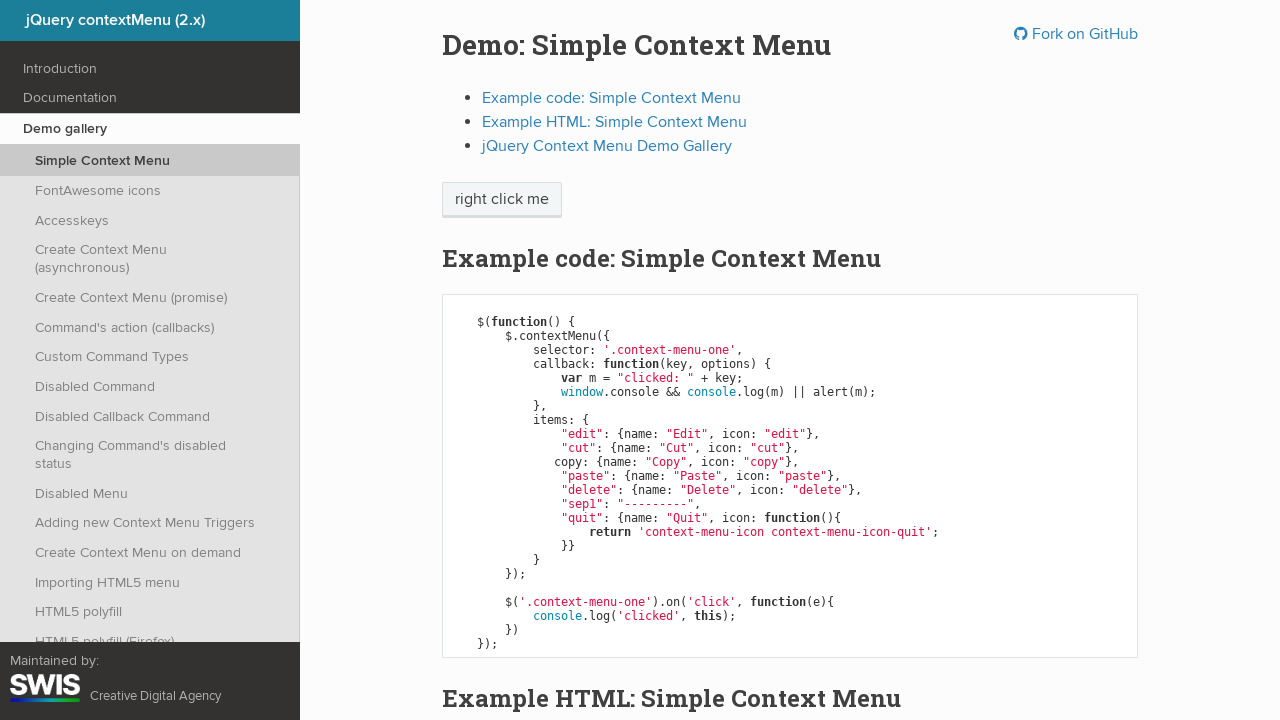

Waited 500ms for alert to appear
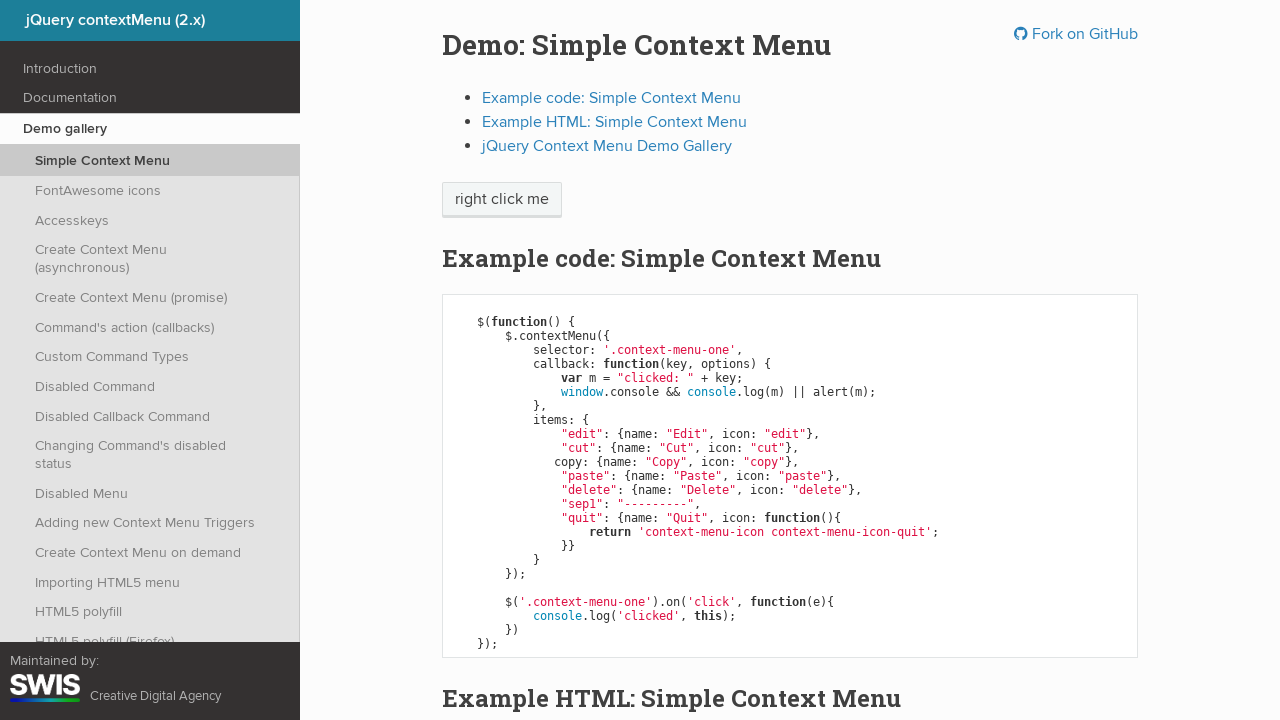

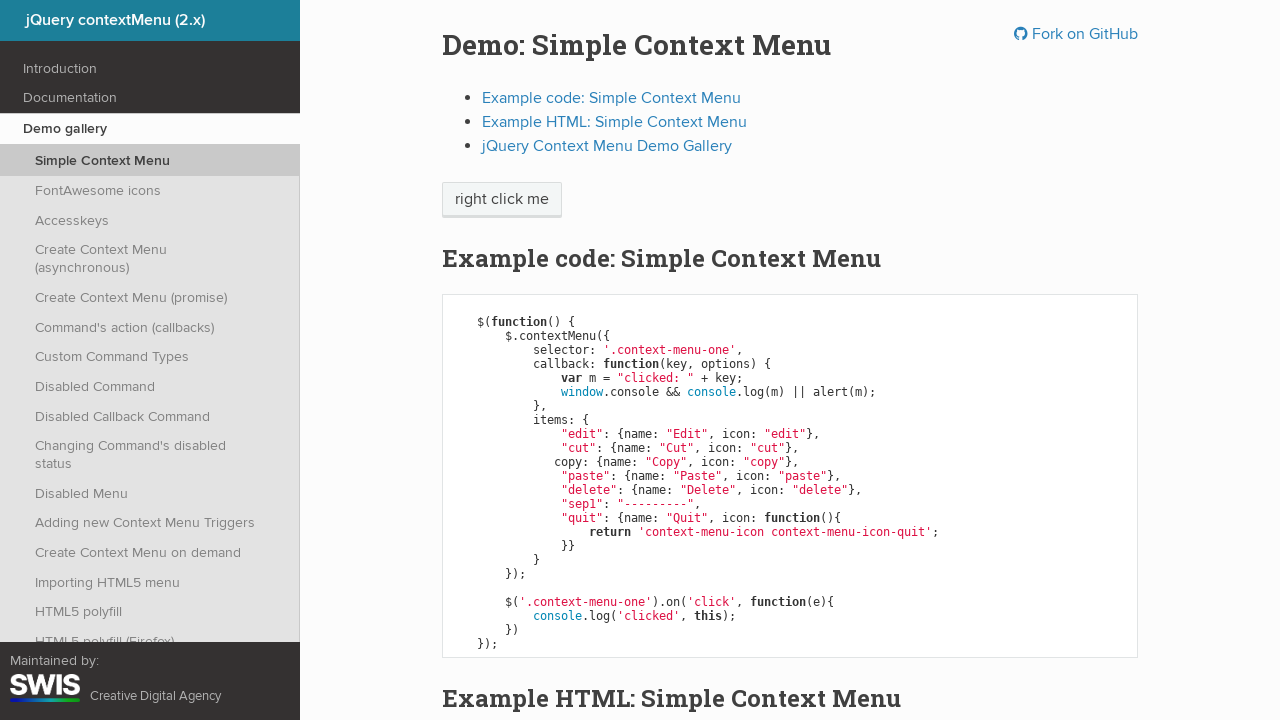